Tests closing an entry advertisement modal popup by waiting for the modal to appear and clicking the close button.

Starting URL: http://the-internet.herokuapp.com/entry_ad

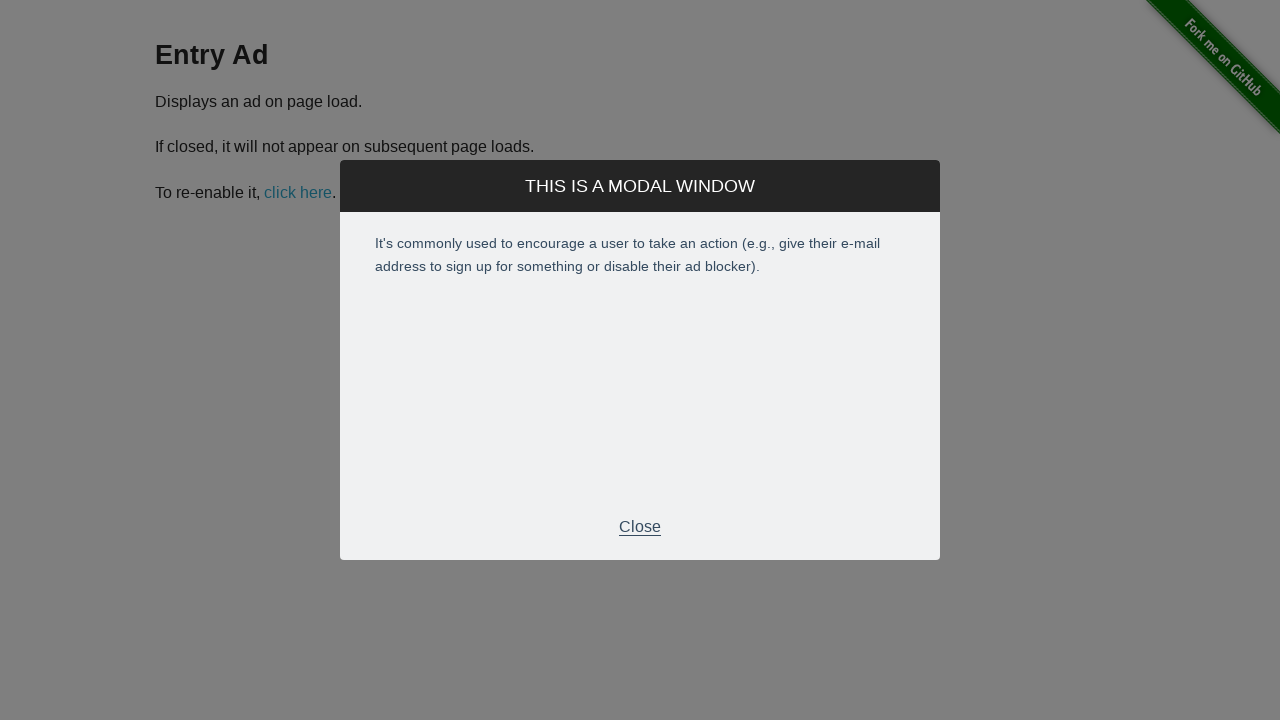

Entry advertisement modal appeared and became visible
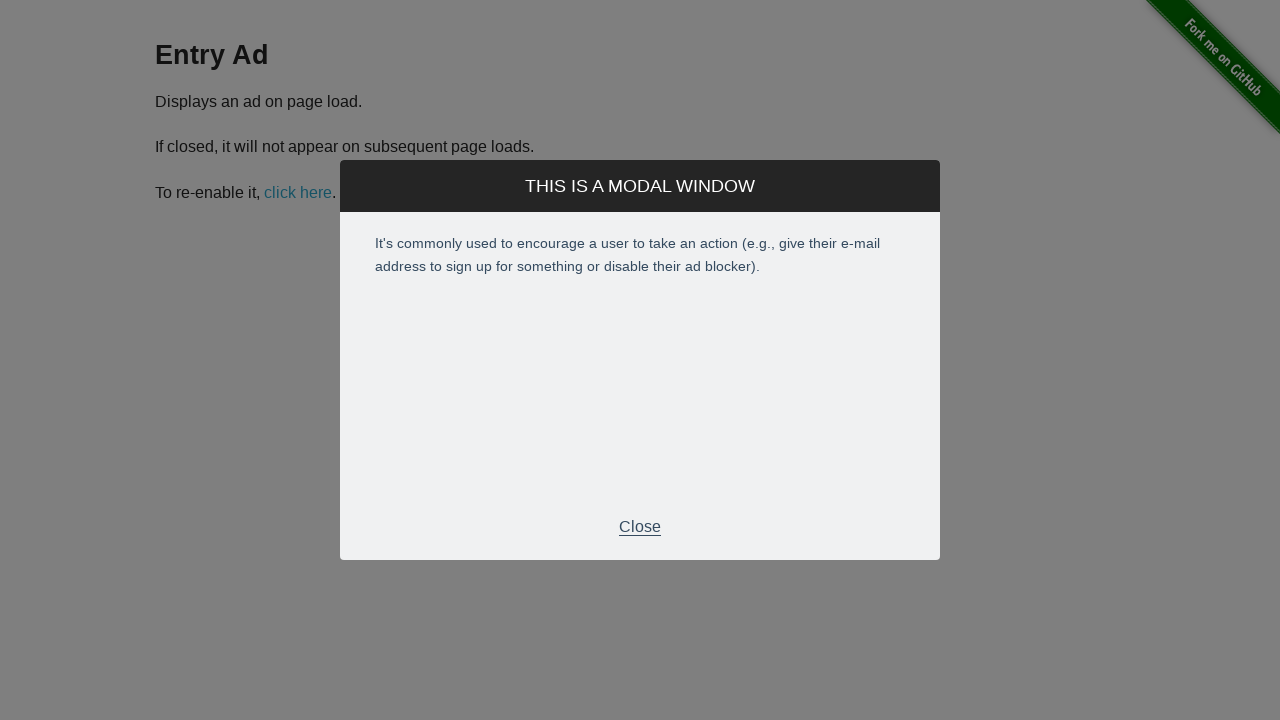

Clicked the close button in the modal footer at (640, 527) on div.modal-footer p
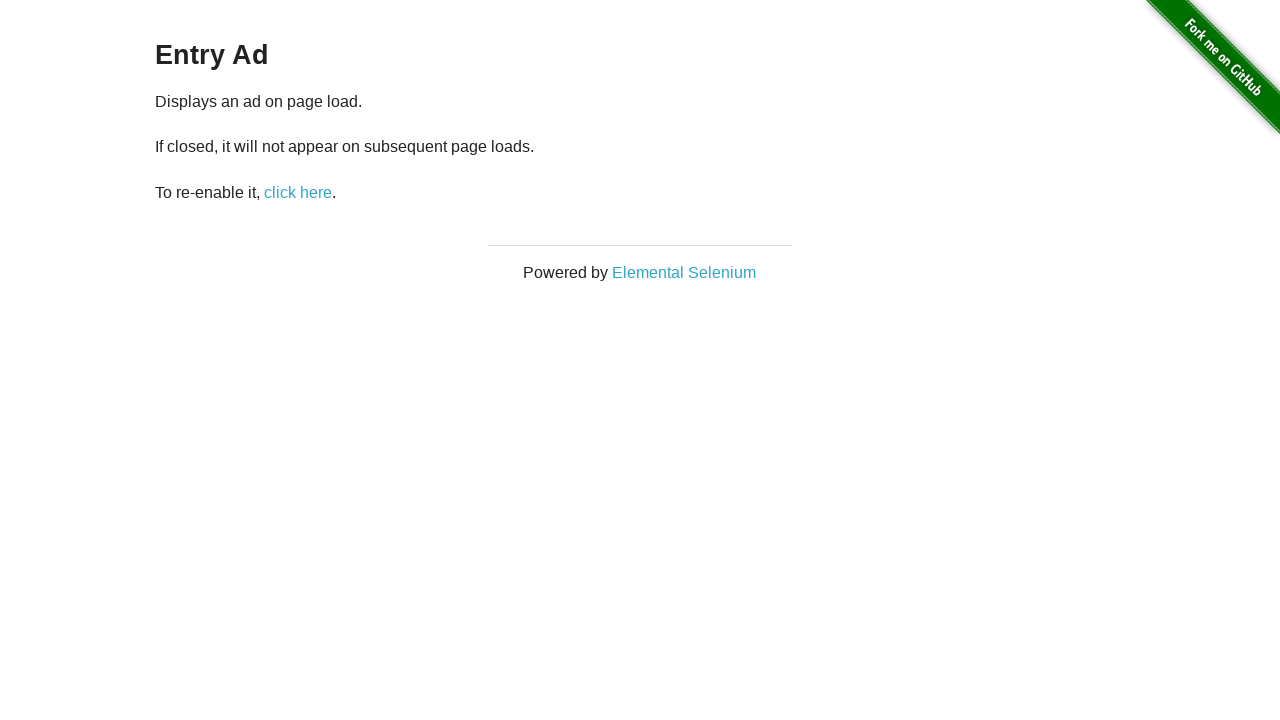

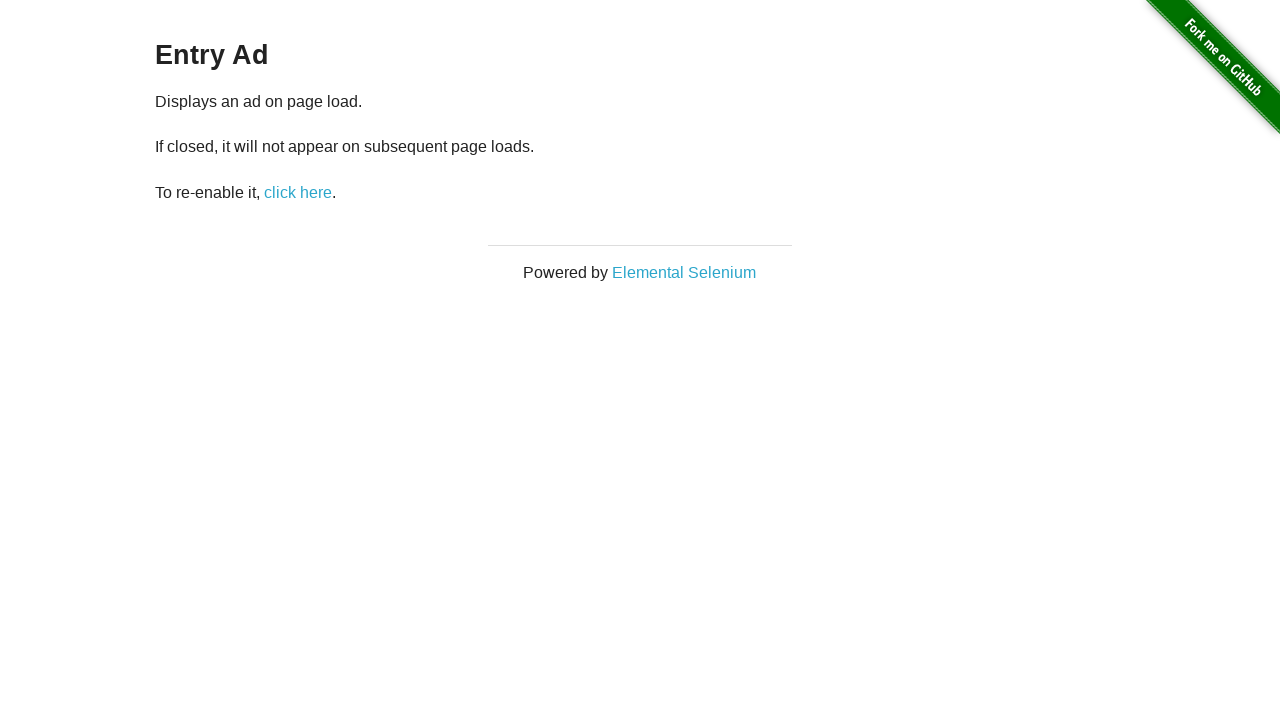